Tests clicking a link that opens a popup window on the omayo test page

Starting URL: https://omayo.blogspot.com/

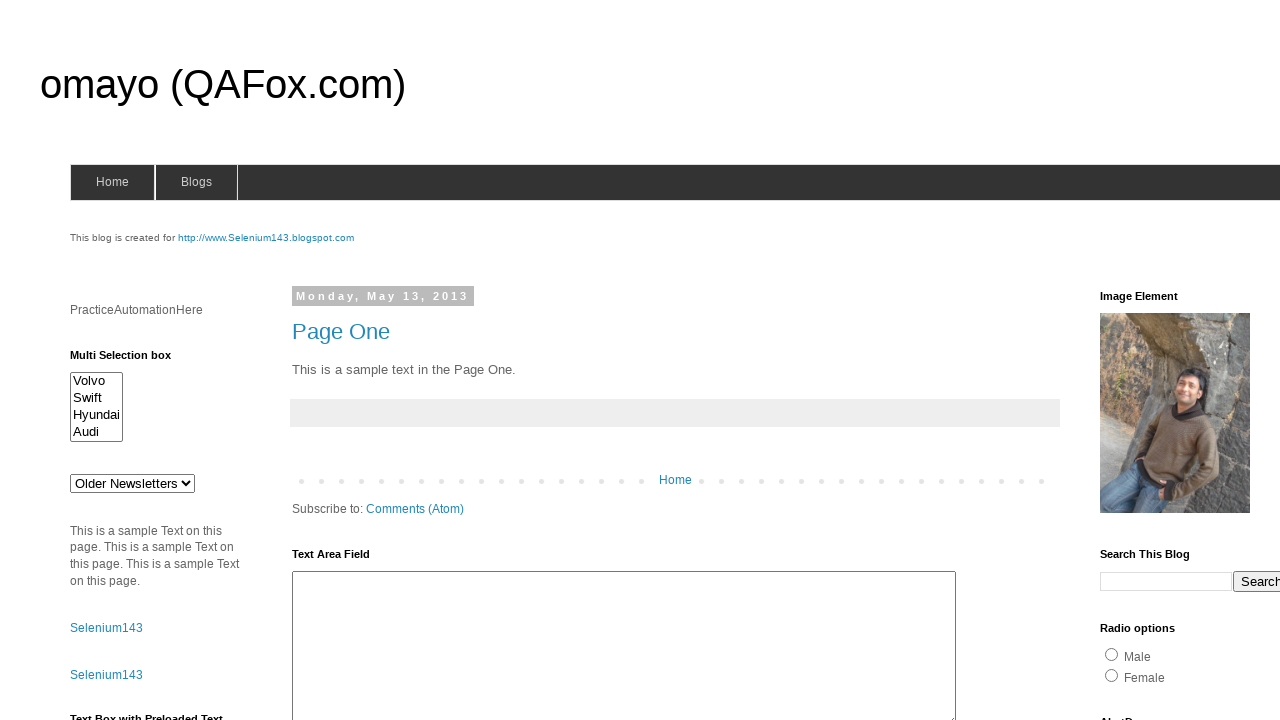

Clicked the 'Open a popup window' link at (132, 360) on xpath=//a[.='Open a popup window']
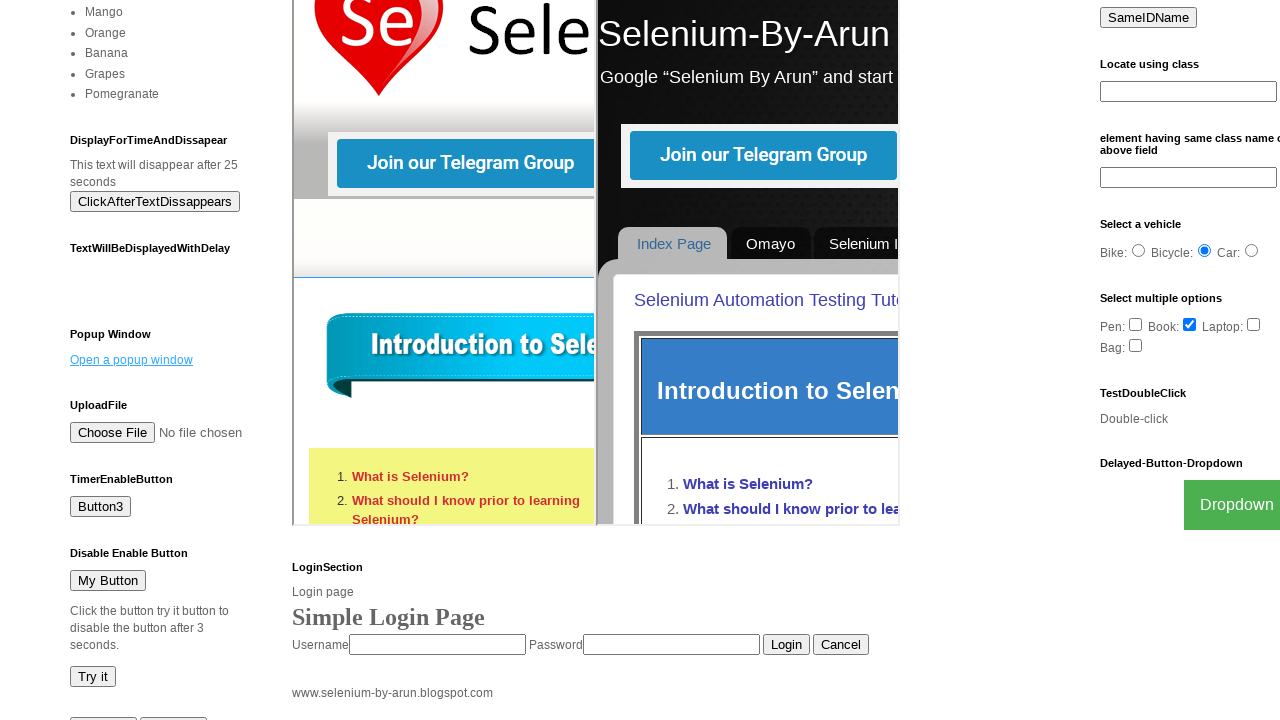

Waited for popup window to open
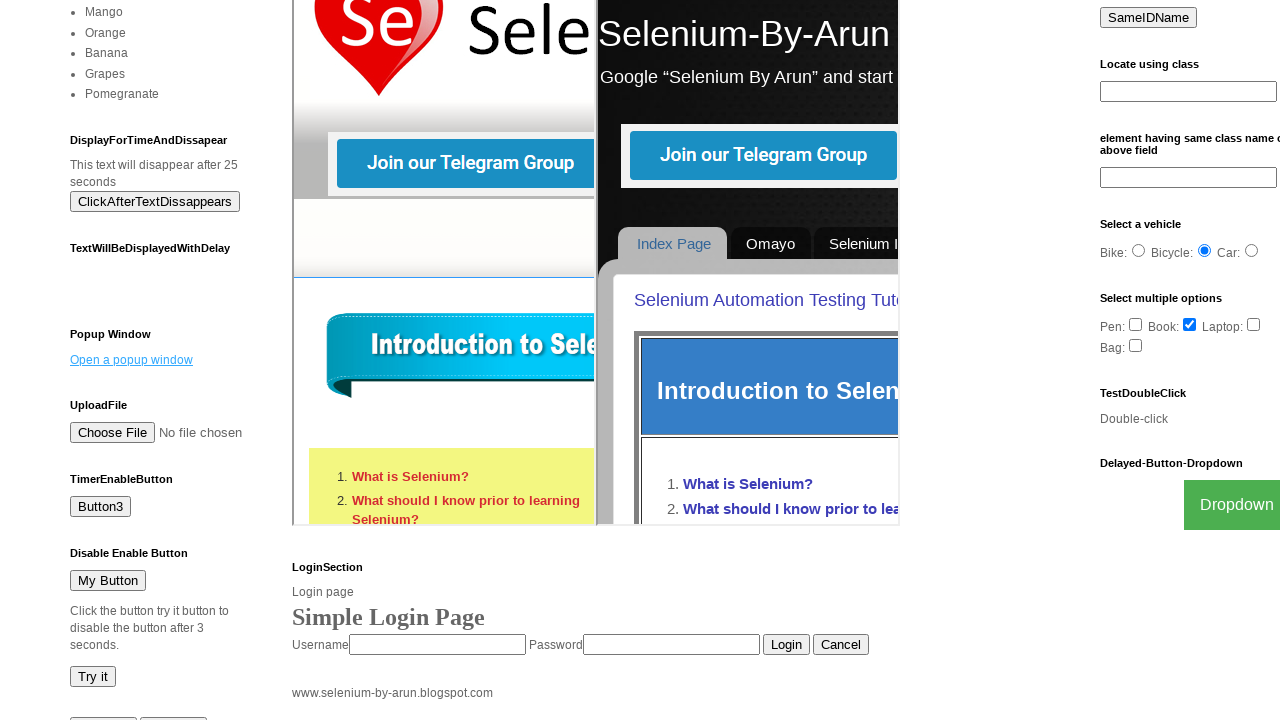

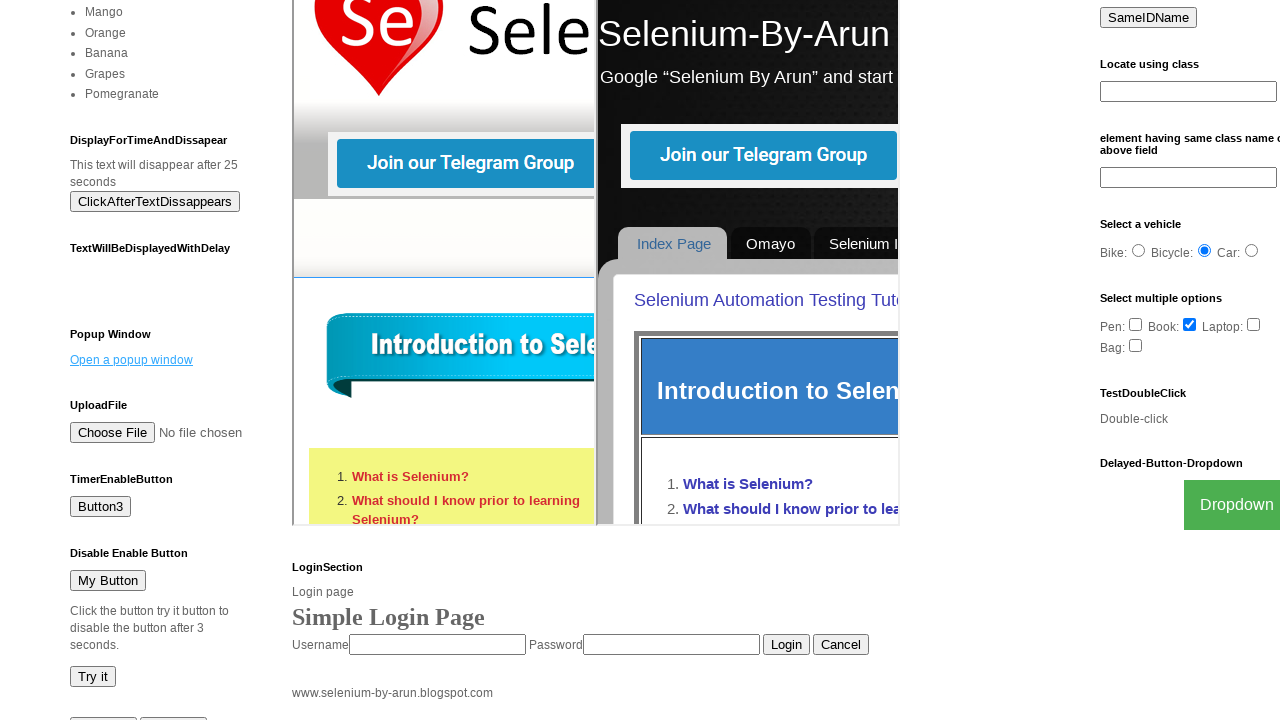